Navigates to Gmail homepage and verifies the page title contains expected text. This is a simple title verification test without any login actions.

Starting URL: https://gmail.com

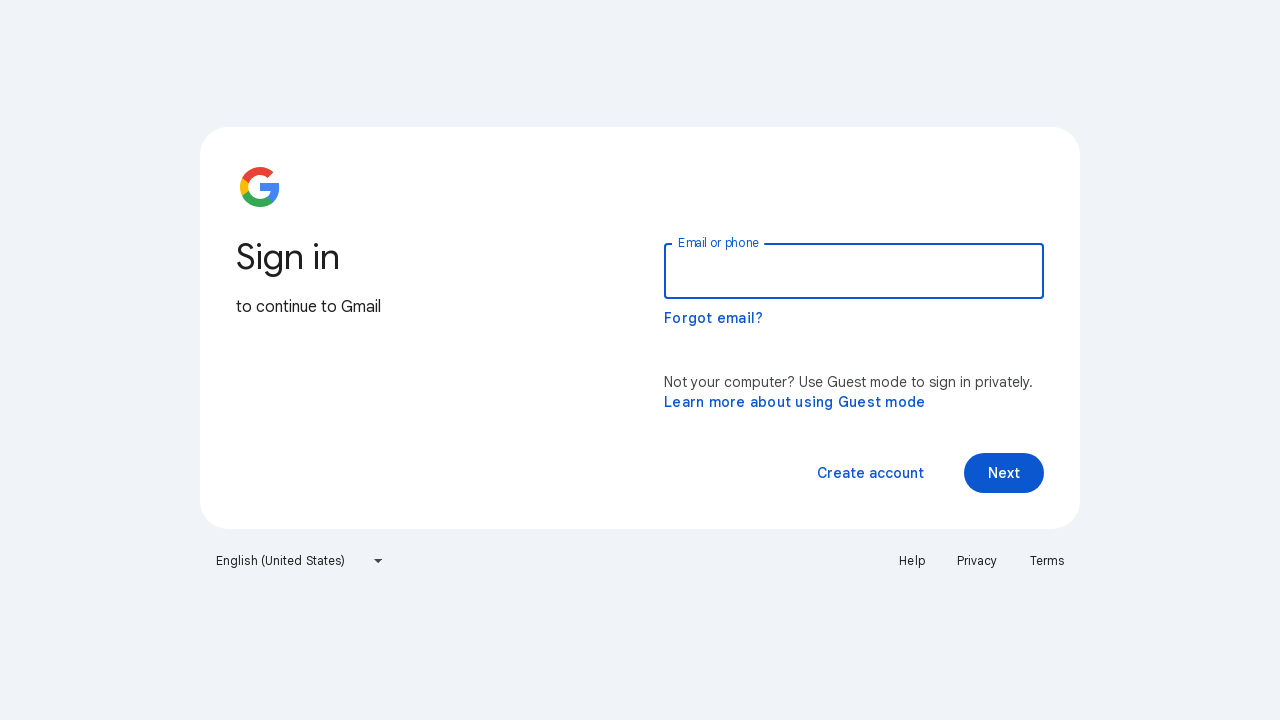

Navigated to Gmail homepage at https://gmail.com
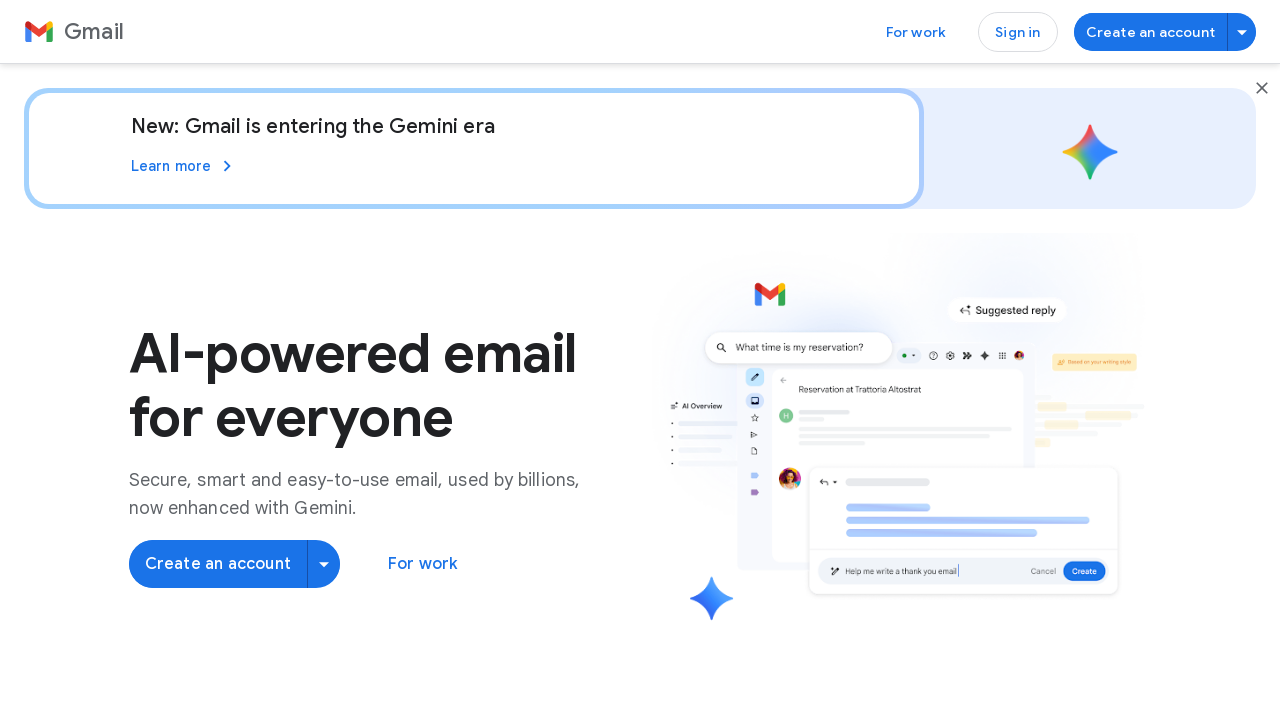

Page loaded with domcontentloaded state
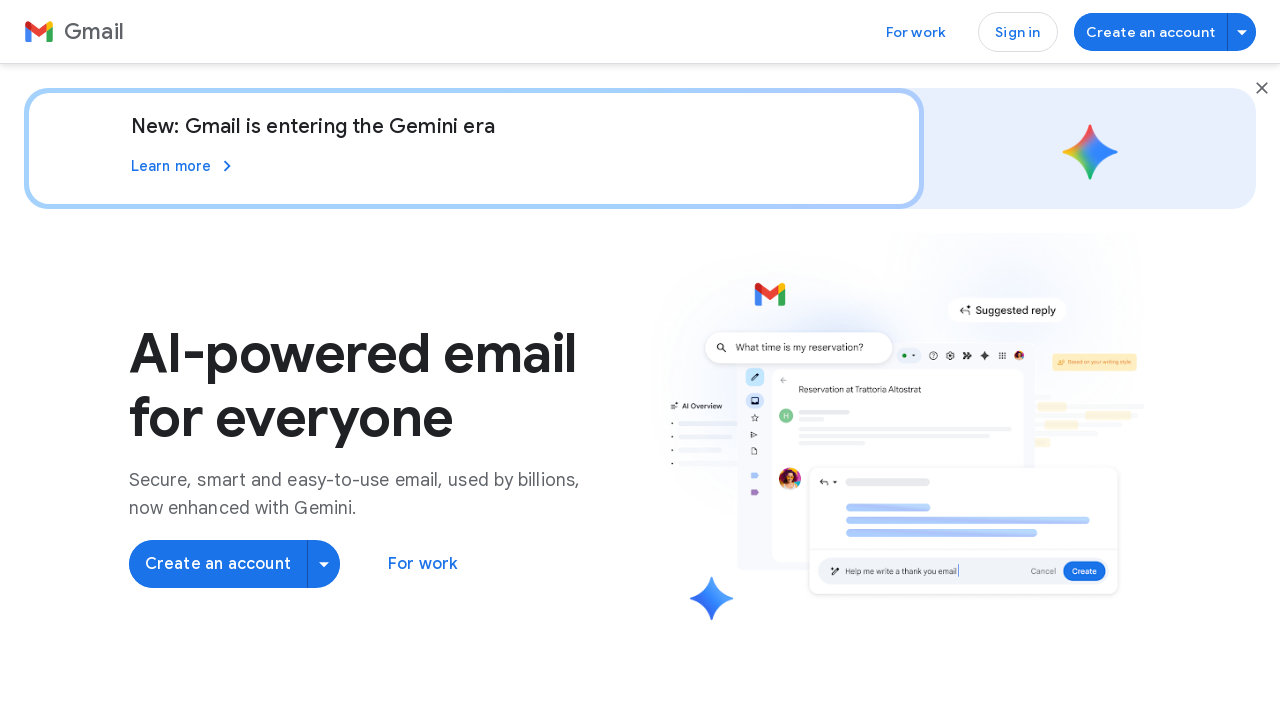

Retrieved page title: Gmail: Secure, AI-Powered Email for Everyone | Google Workspace
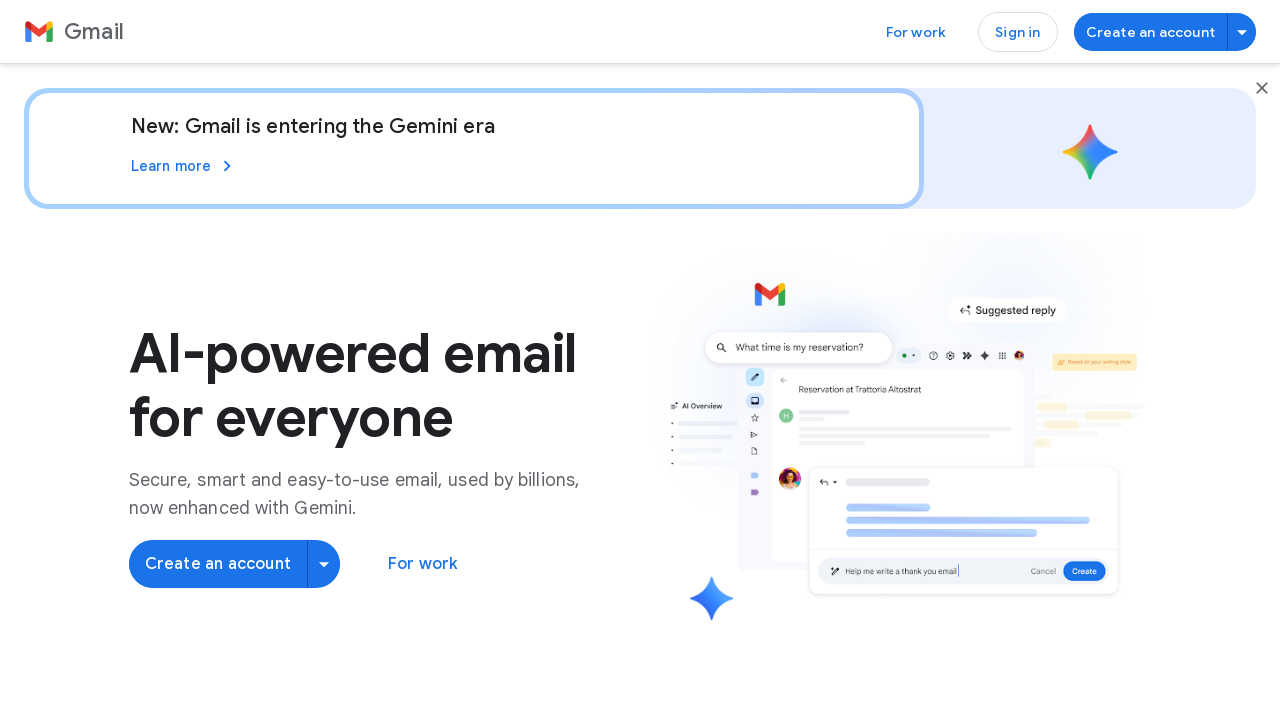

Verified page title contains 'Google' or is not null - assertion passed
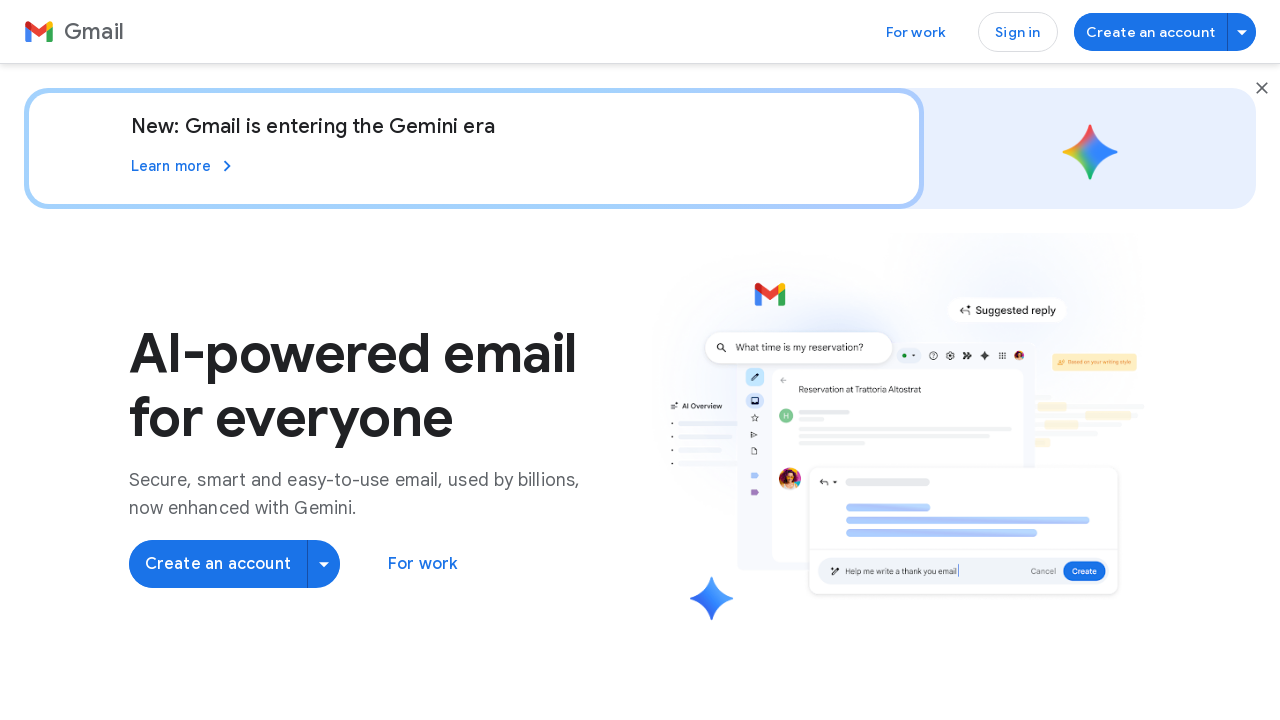

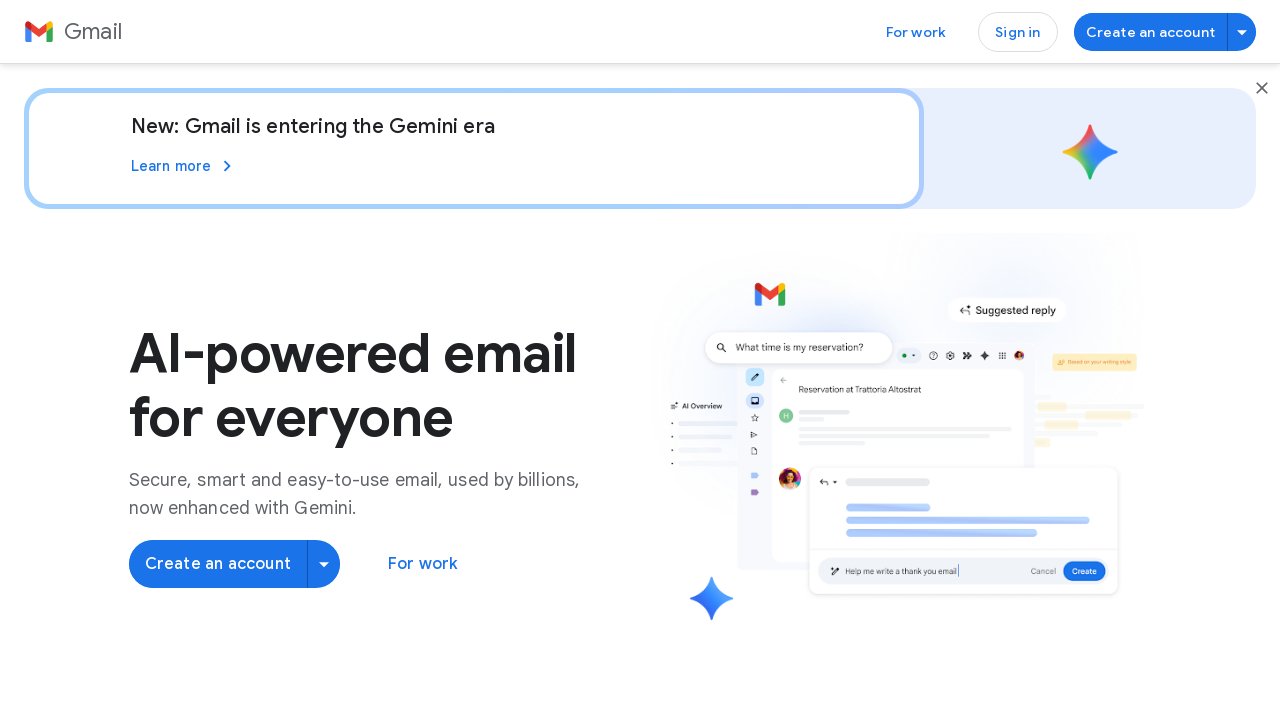